Interacts with a date picker to select a specific date

Starting URL: https://demoqa.com/date-picker

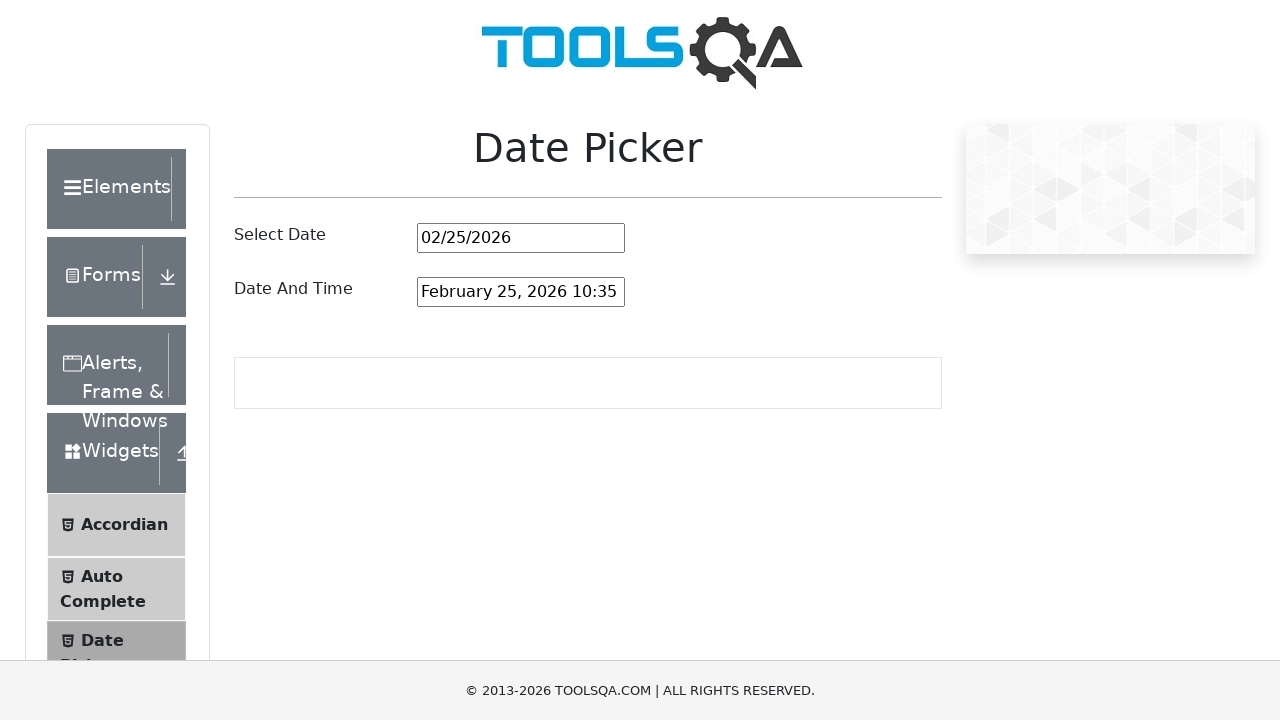

Clicked on date picker input field at (521, 238) on #datePickerMonthYearInput
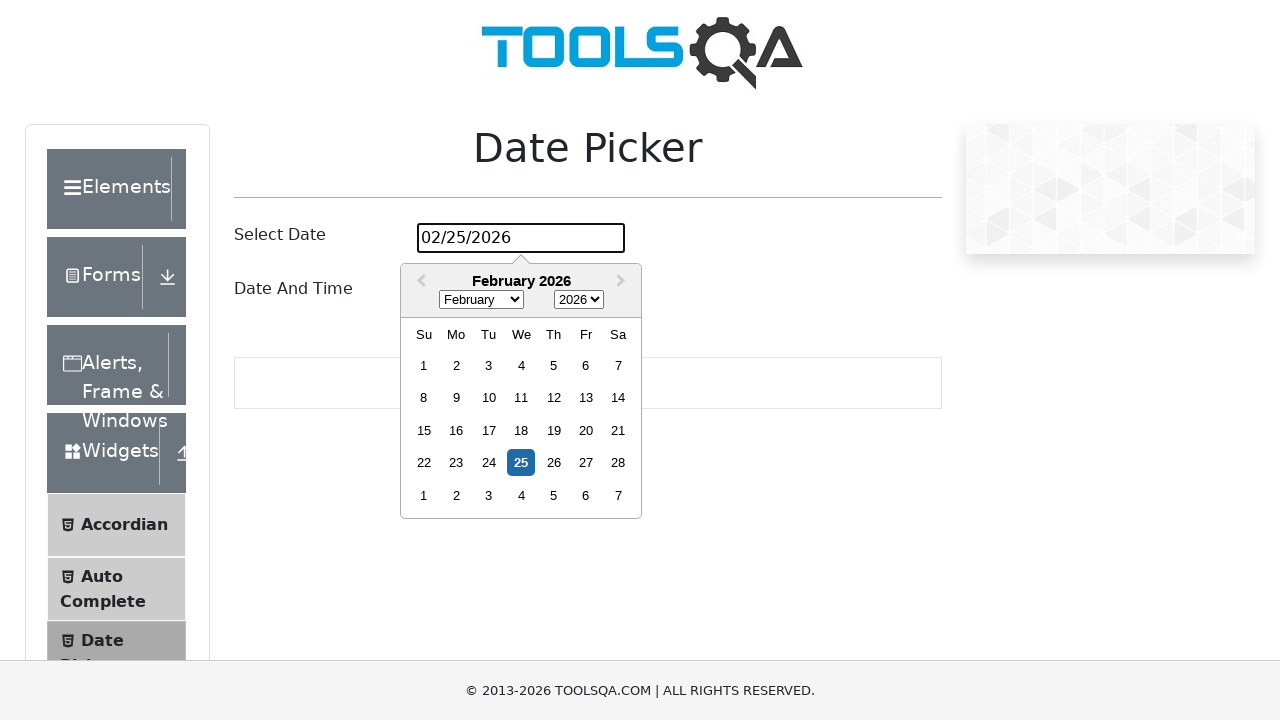

Cleared the date picker input field on #datePickerMonthYearInput
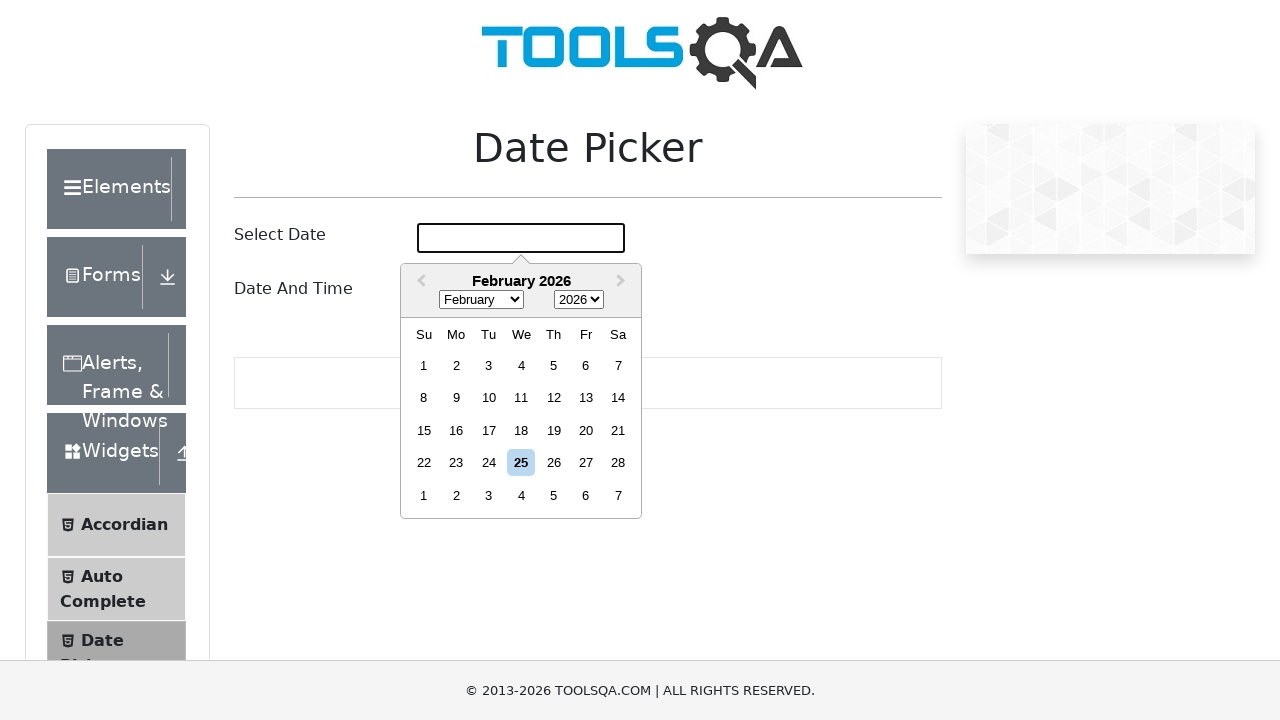

Entered date '4/2/2024' into the date picker field on #datePickerMonthYearInput
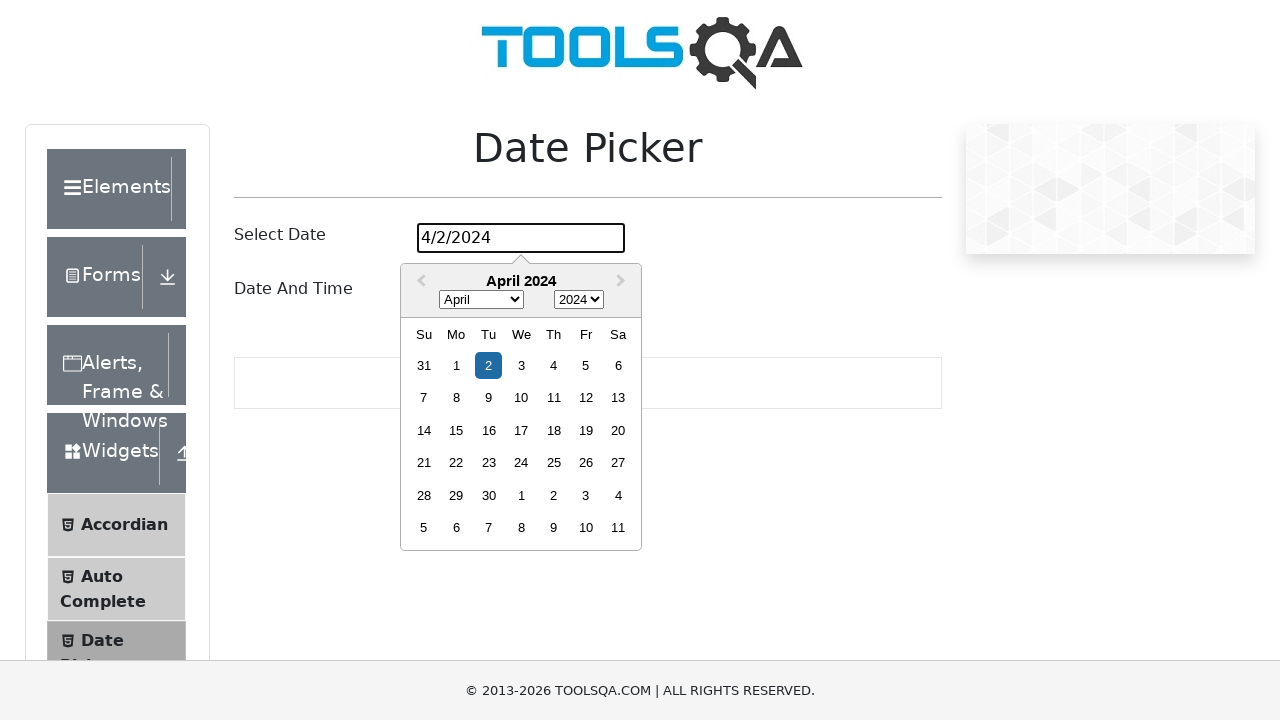

Pressed Enter to submit the selected date on #datePickerMonthYearInput
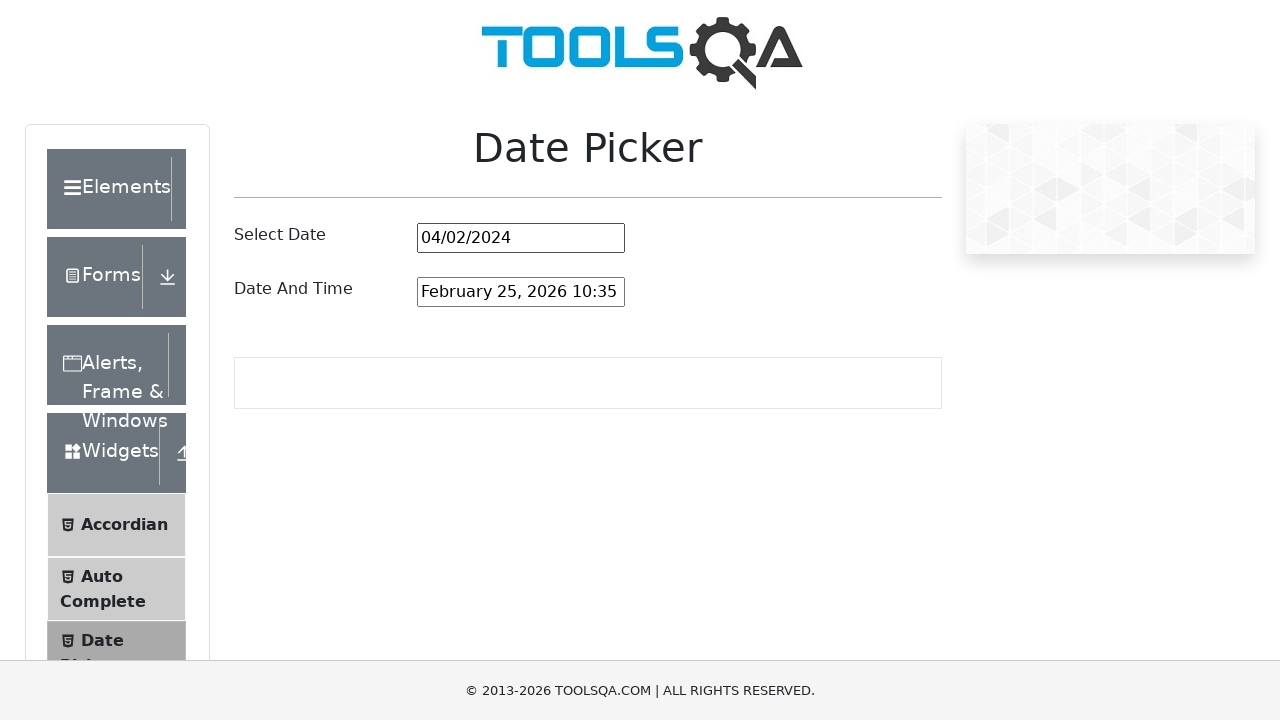

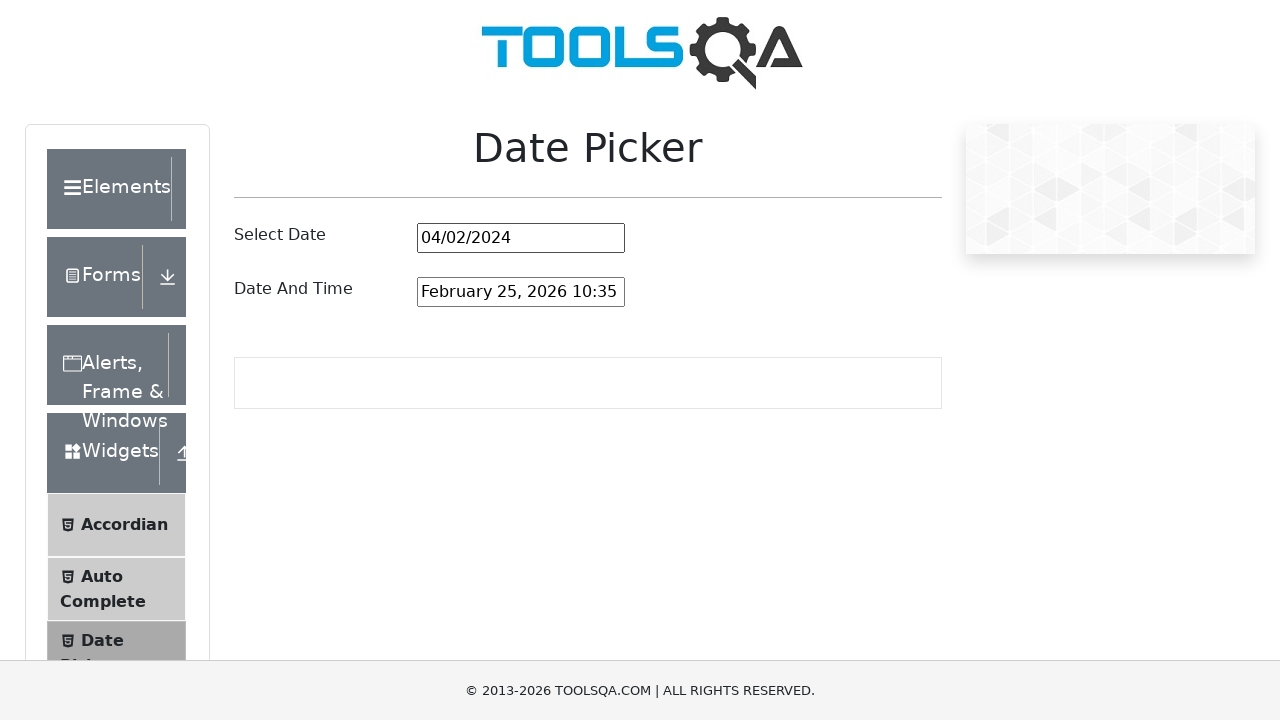